Navigates to a file download page and clicks on a download link to initiate a file download

Starting URL: https://demo.automationtesting.in/FileDownload.html

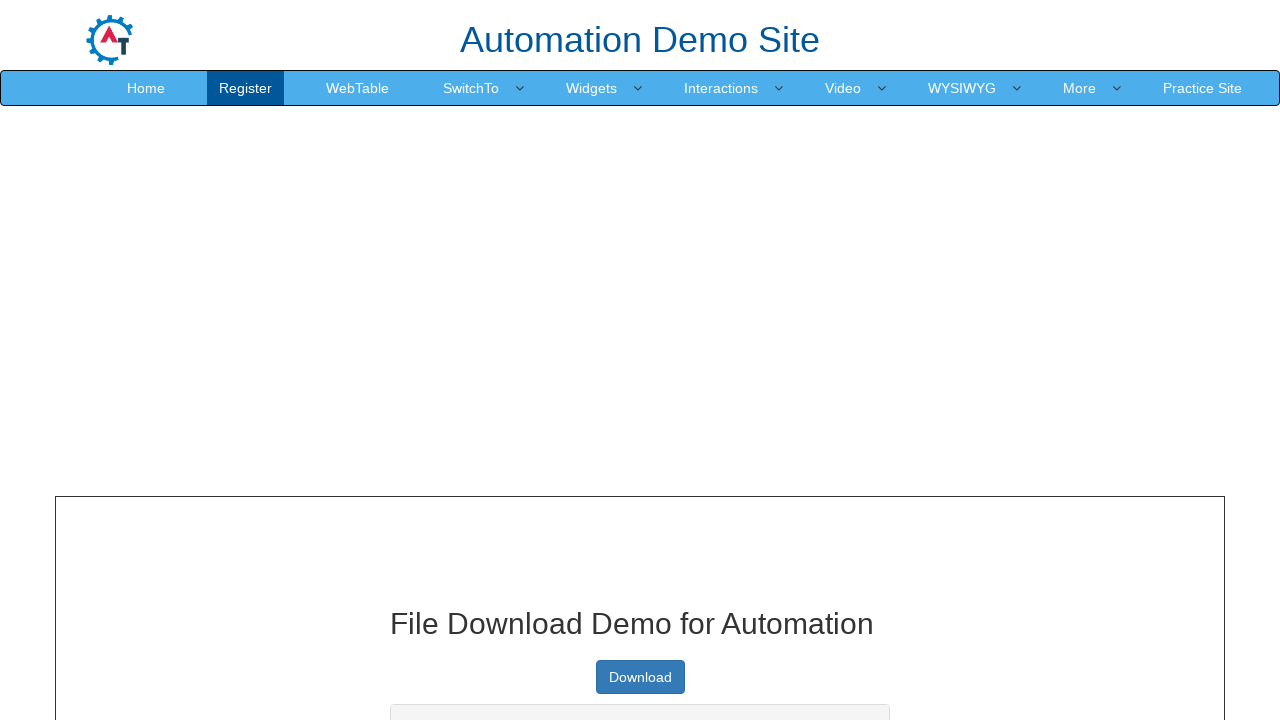

Navigated to file download page
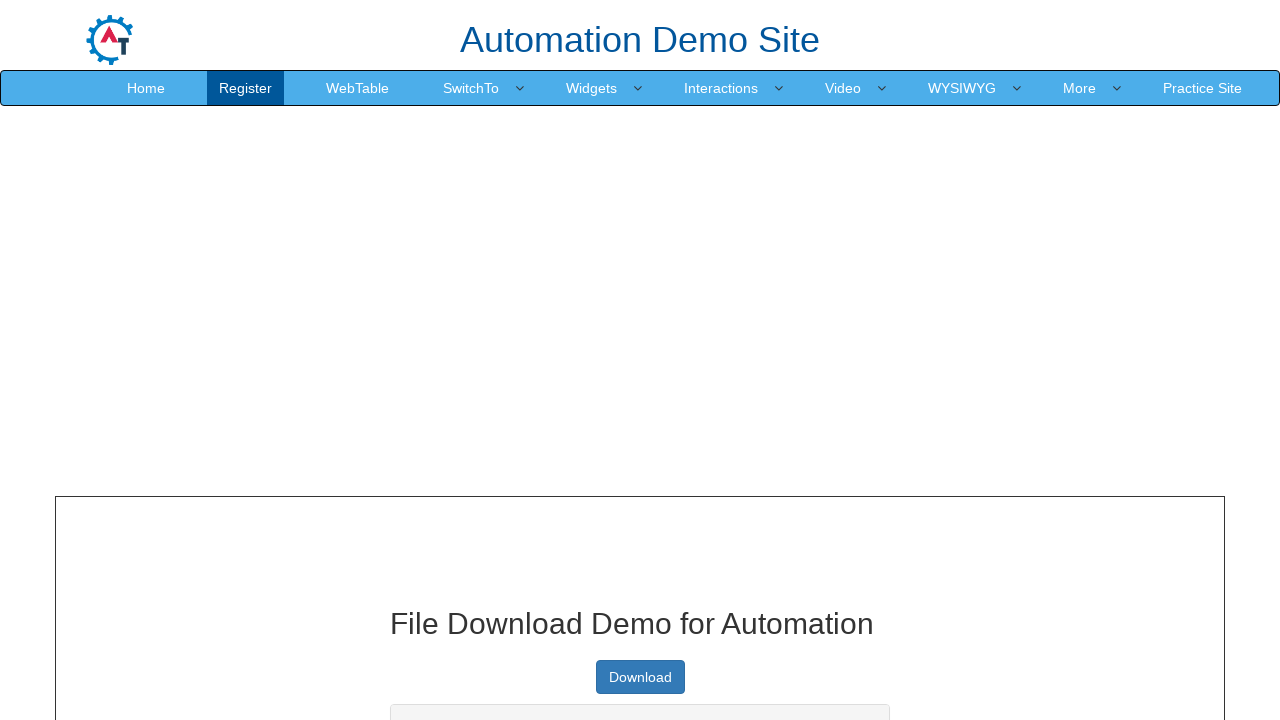

Clicked on download link to initiate file download at (640, 677) on xpath=/html/body/section/div[1]/div/div/div[1]/a
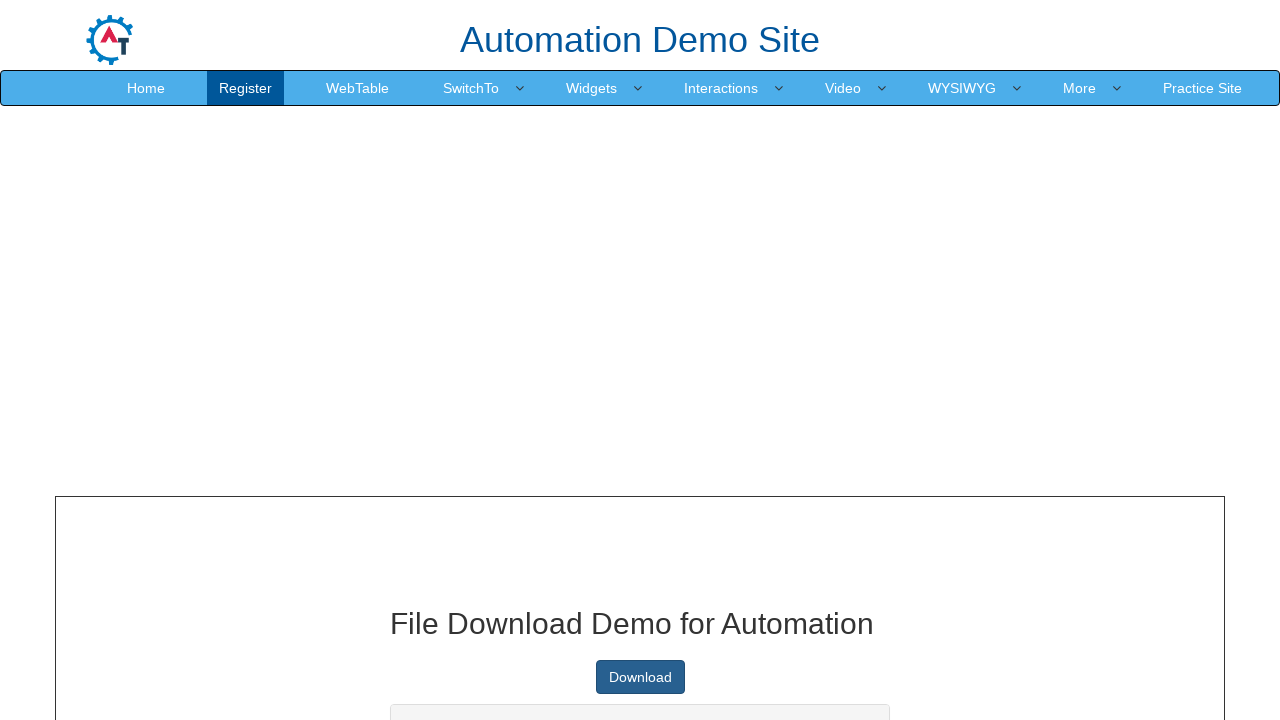

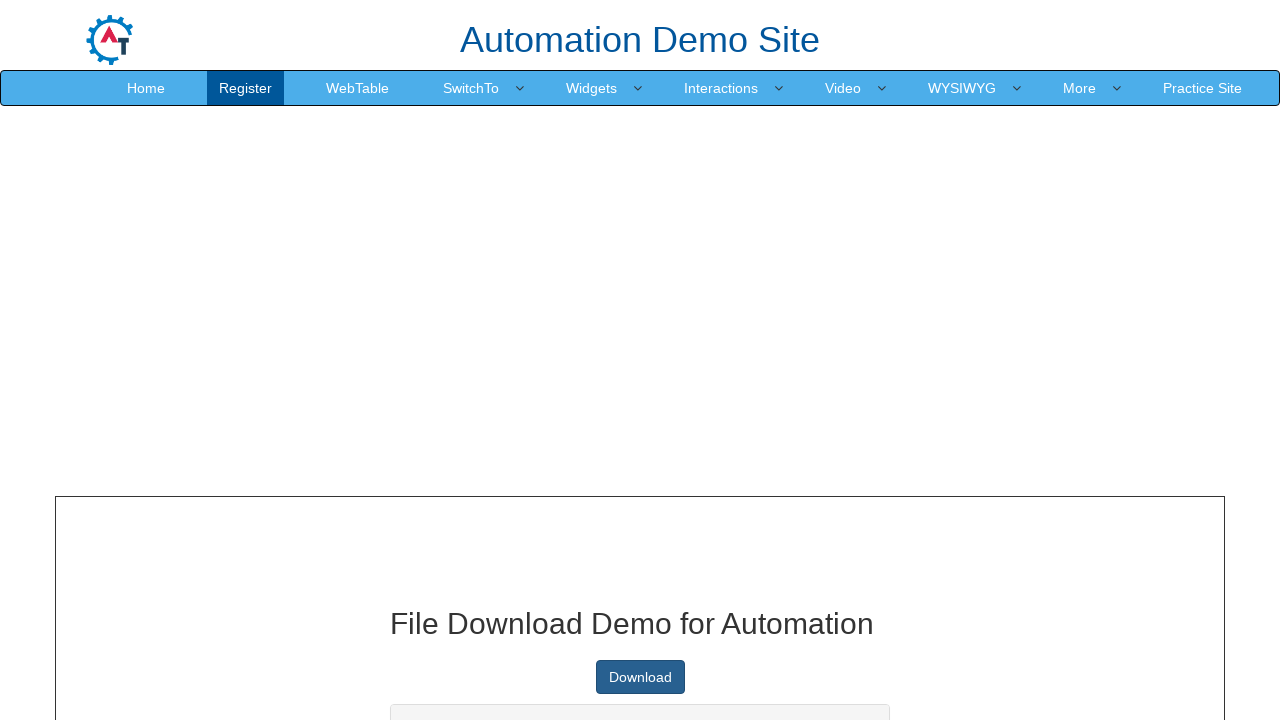